Navigates to the ExecuteAutomation website and verifies the page loads successfully

Starting URL: https://executeautomation.com

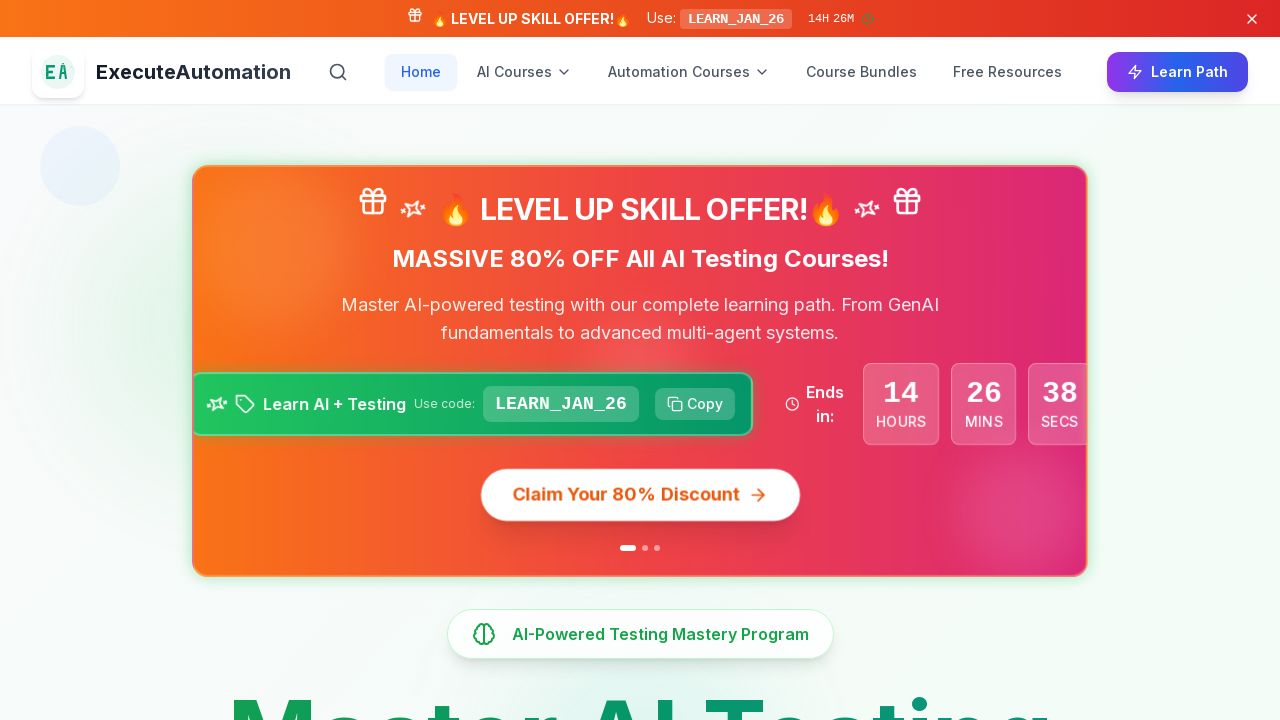

Waited for DOM content to load on ExecuteAutomation website
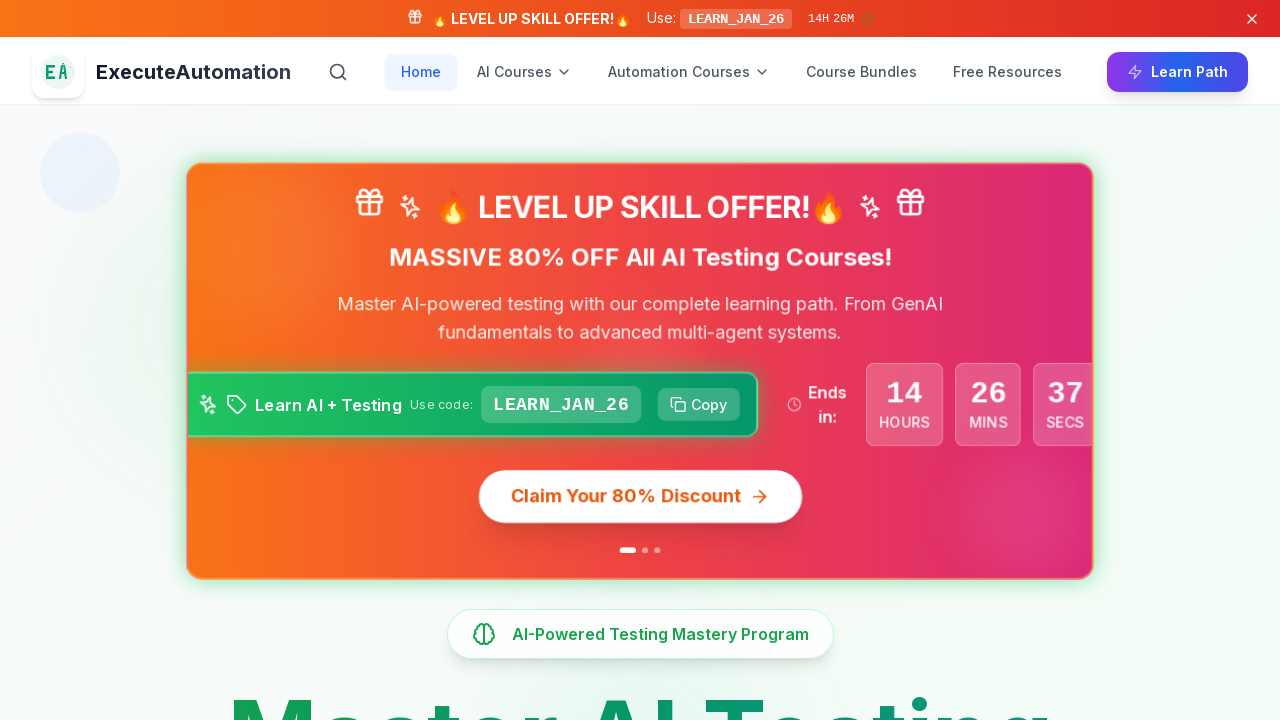

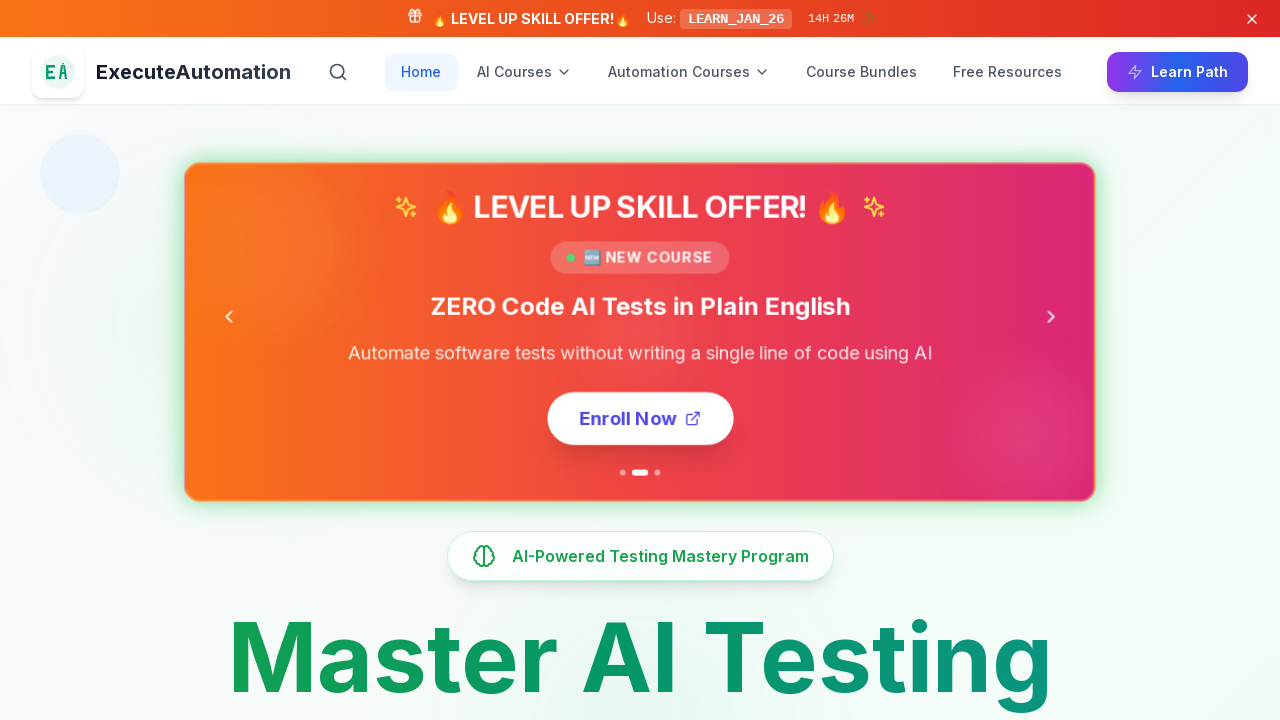